Tests login failure scenario on Sauce Demo site by entering invalid credentials and verifying that an appropriate error message is displayed

Starting URL: https://www.saucedemo.com/v1/index.html

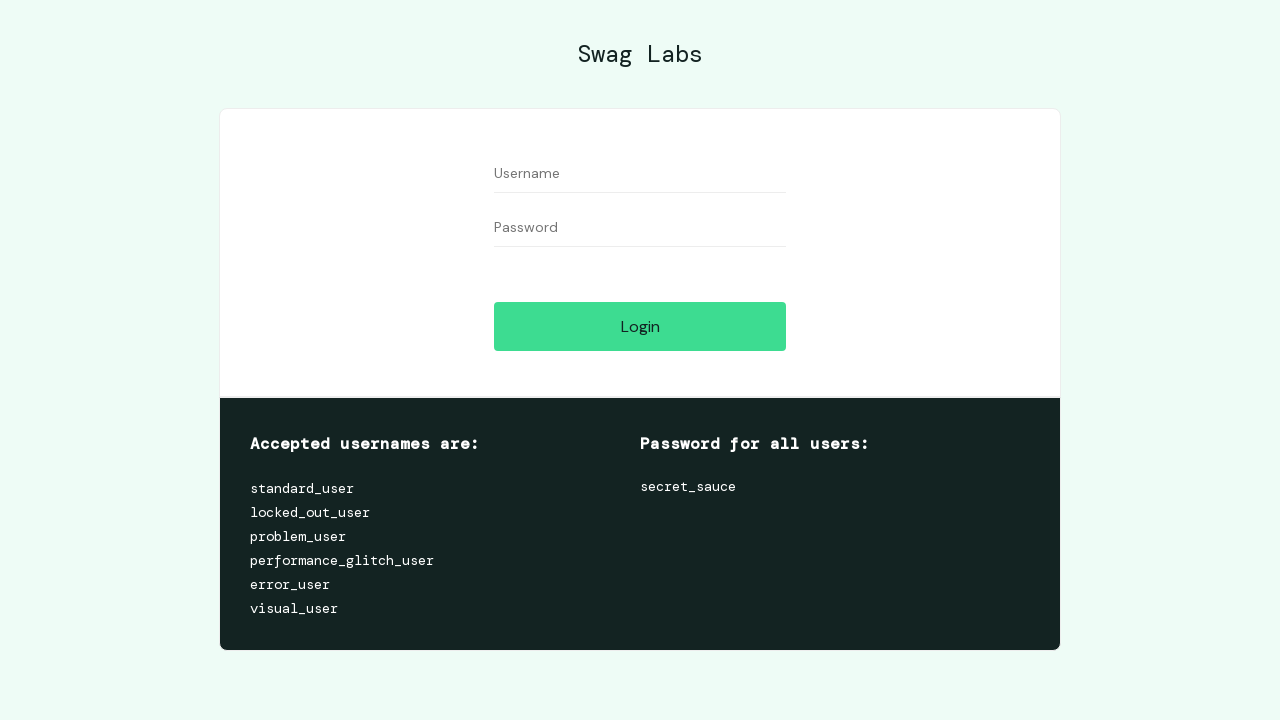

Login form loaded successfully
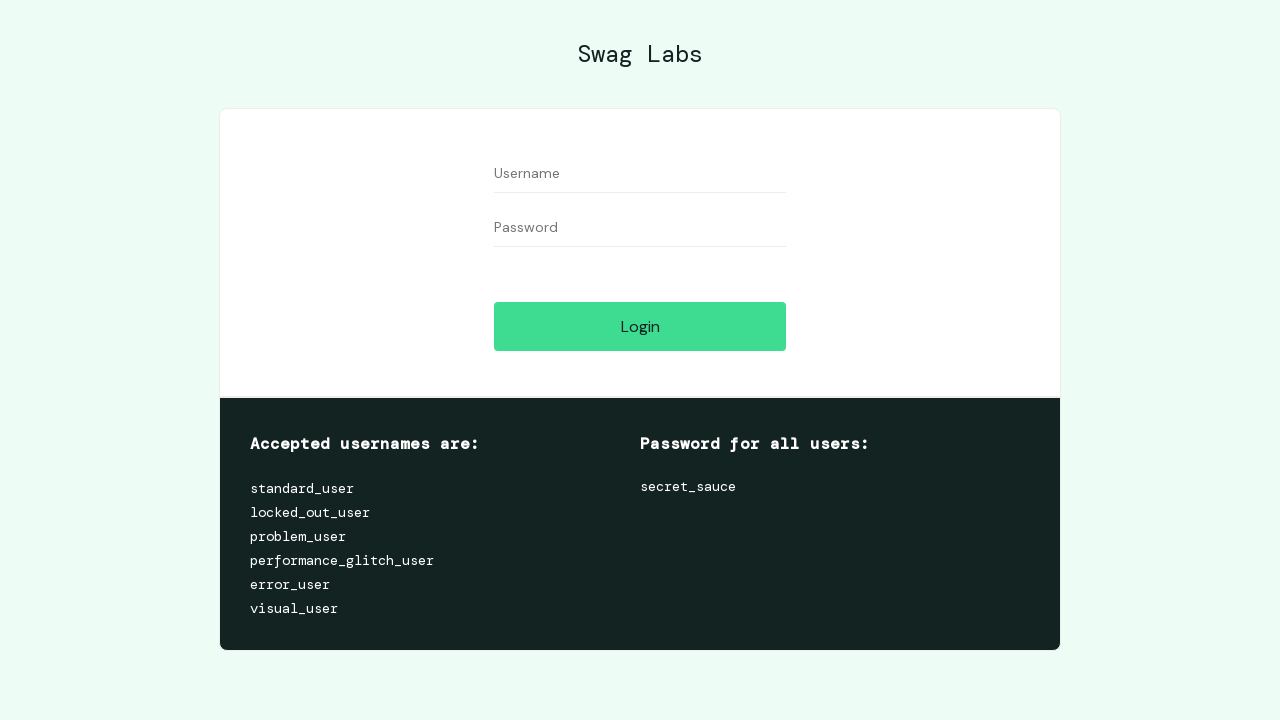

Filled username field with 'random' on #user-name
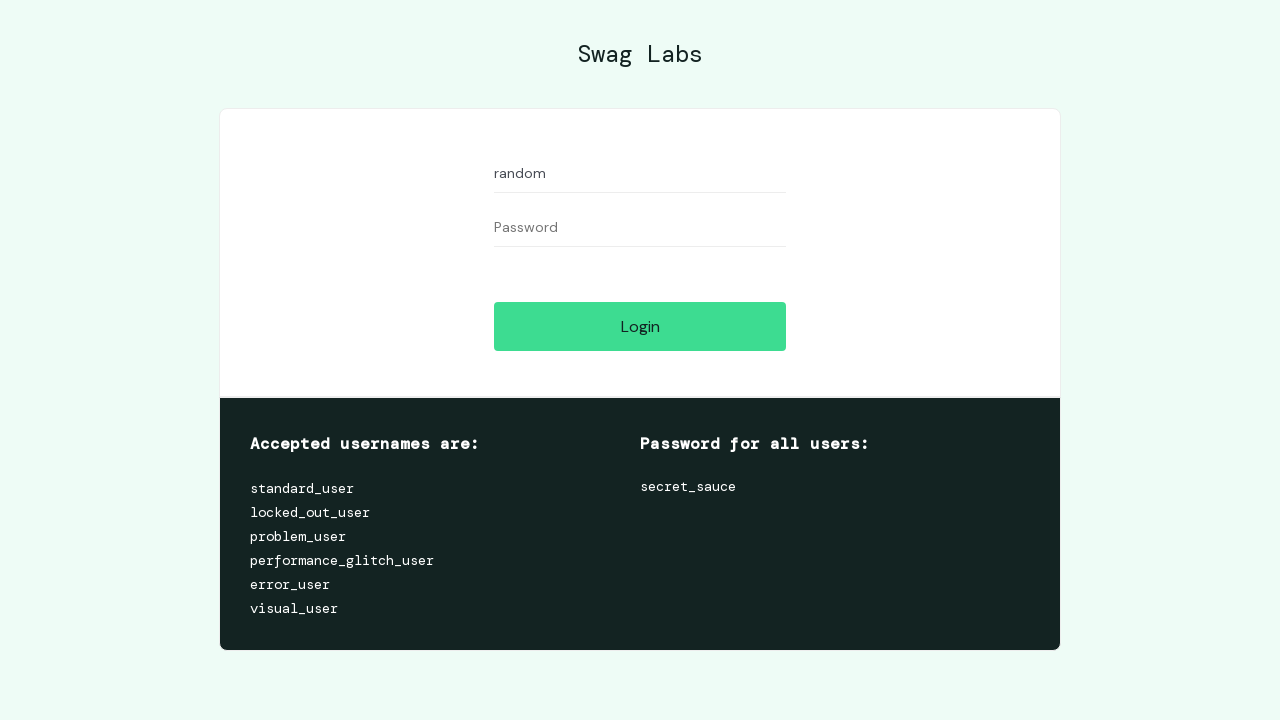

Filled password field with invalid password on #password
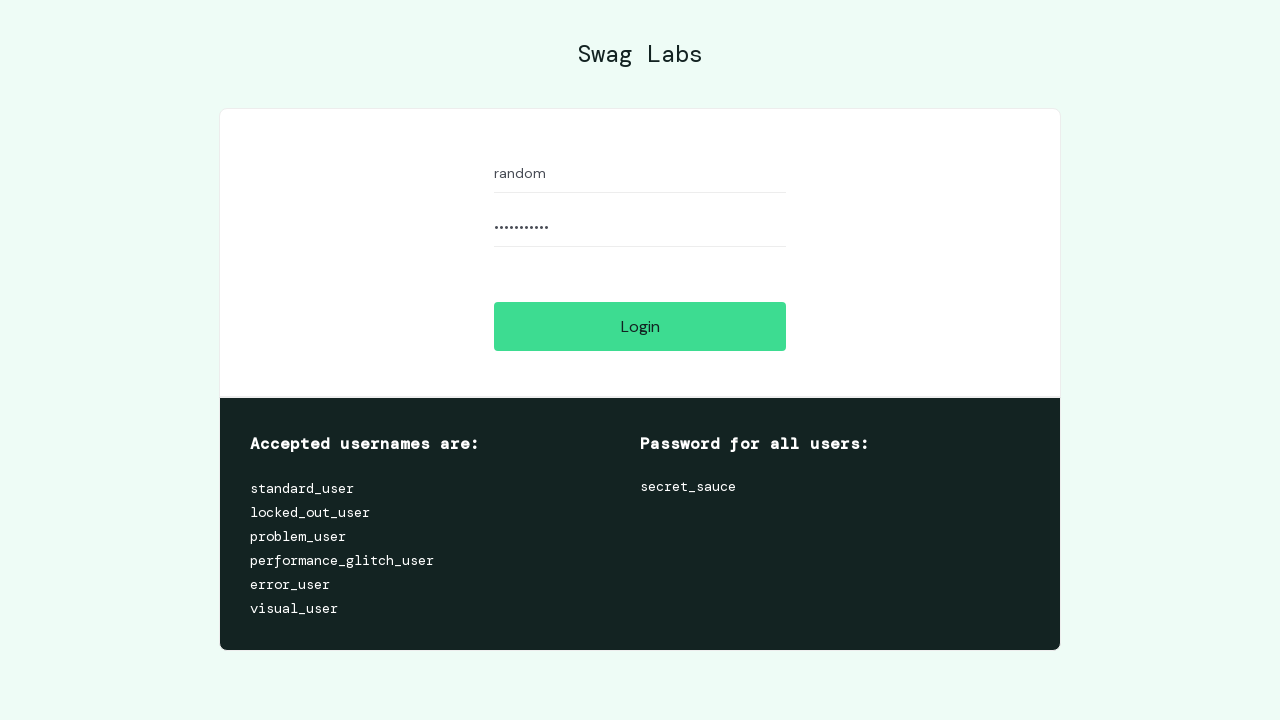

Clicked login button with invalid credentials at (640, 326) on #login-button
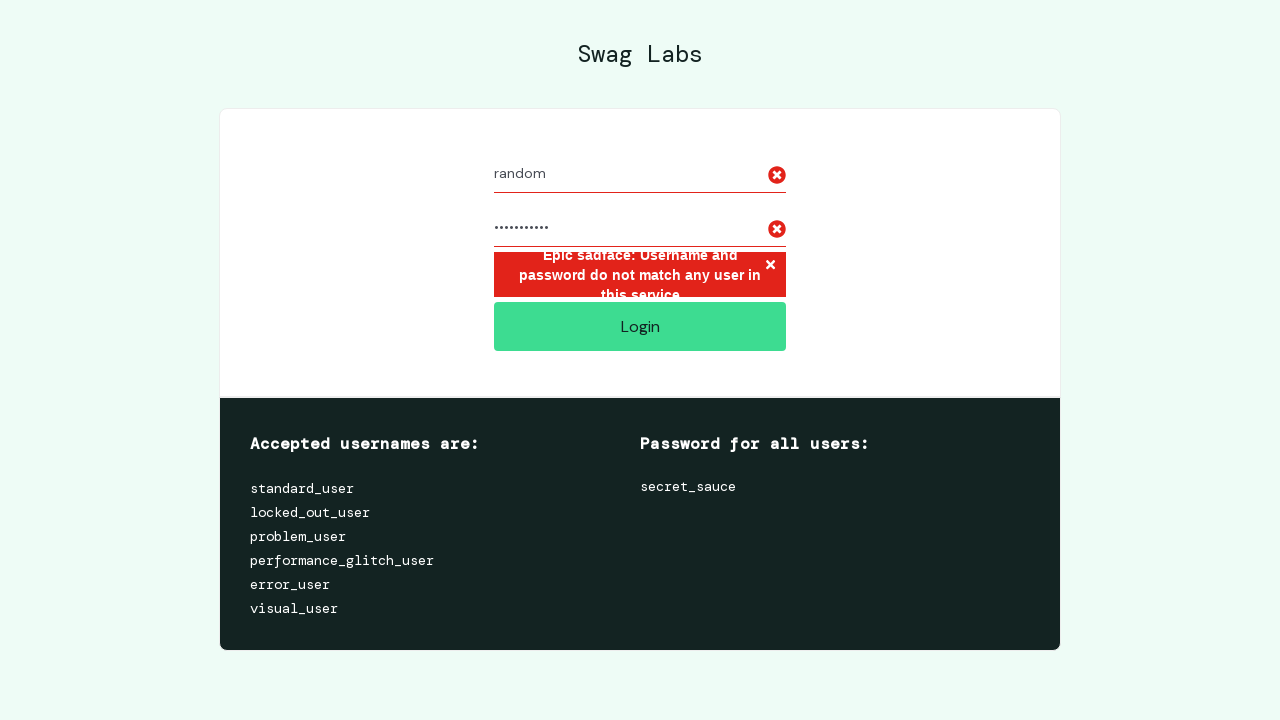

Error message element appeared
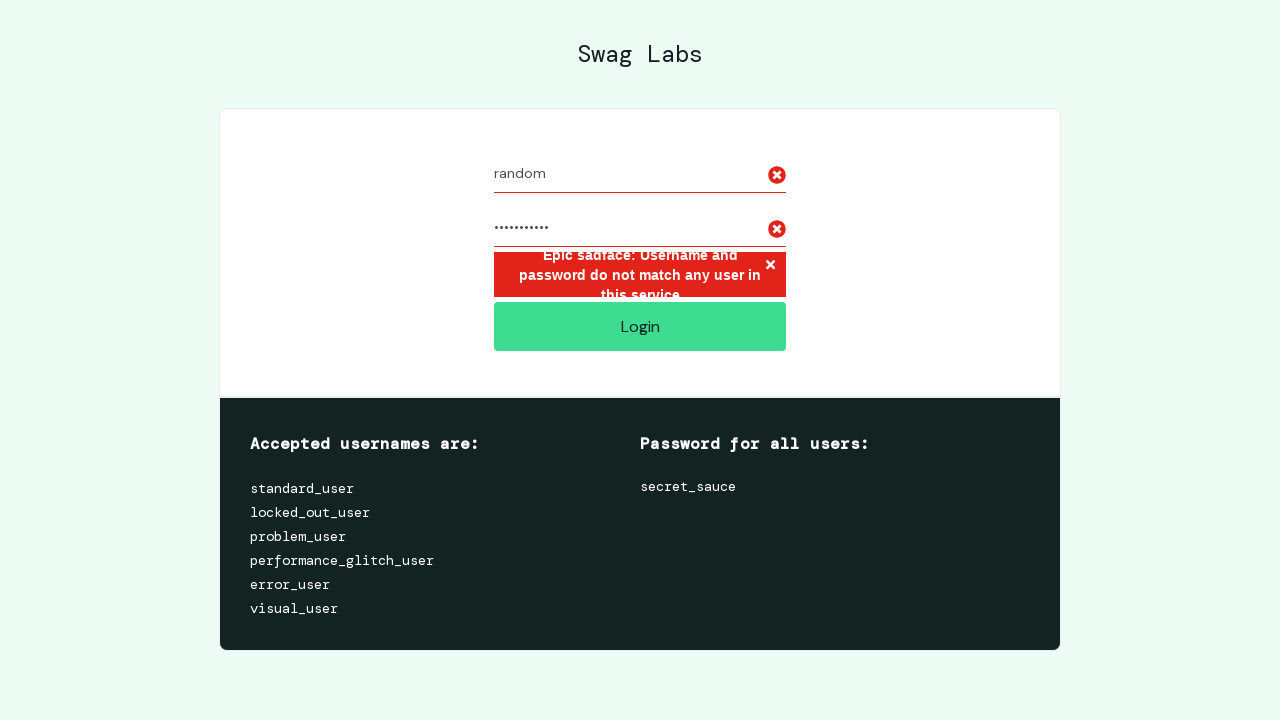

Retrieved error message text: 'Epic sadface: Username and password do not match any user in this service'
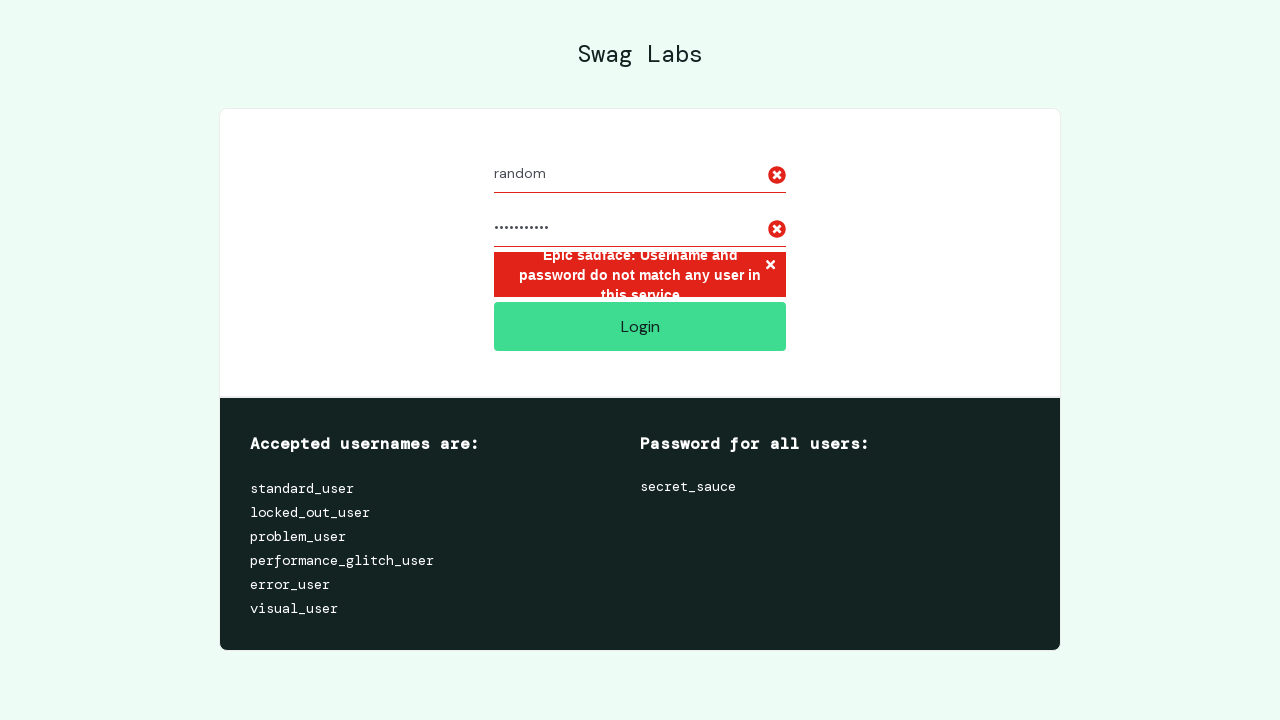

Verified error message contains expected text about username and password mismatch
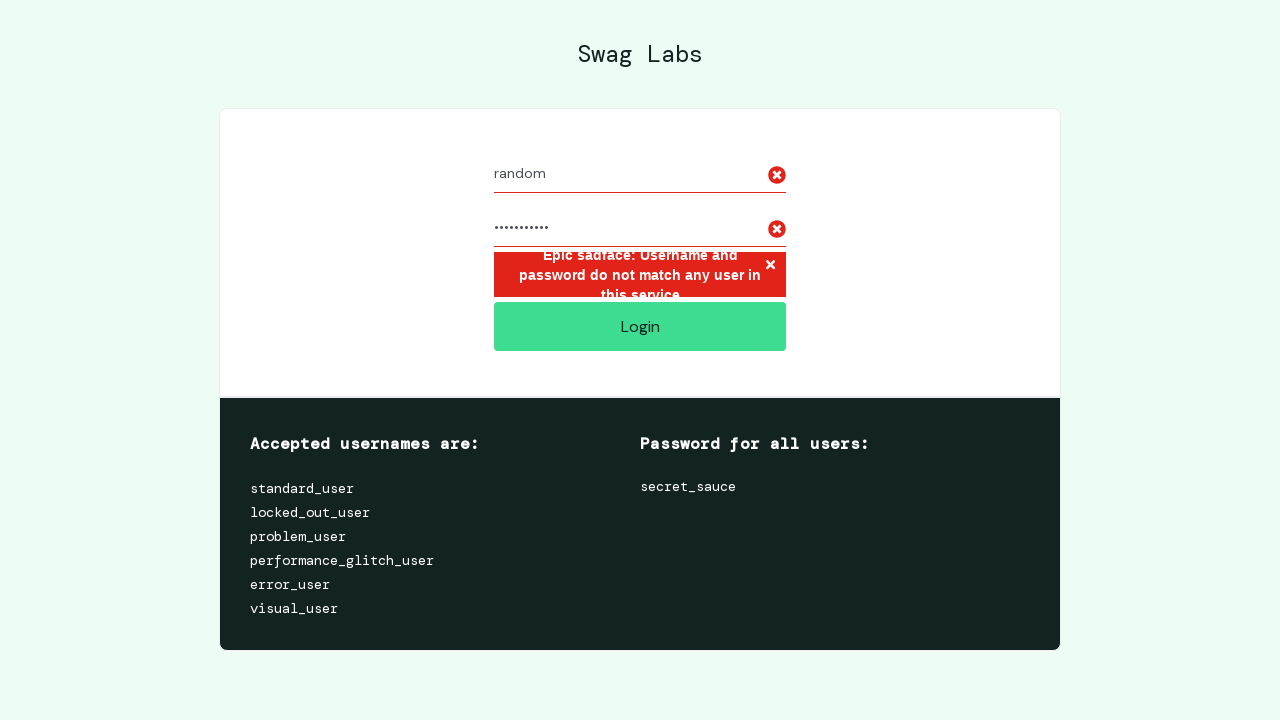

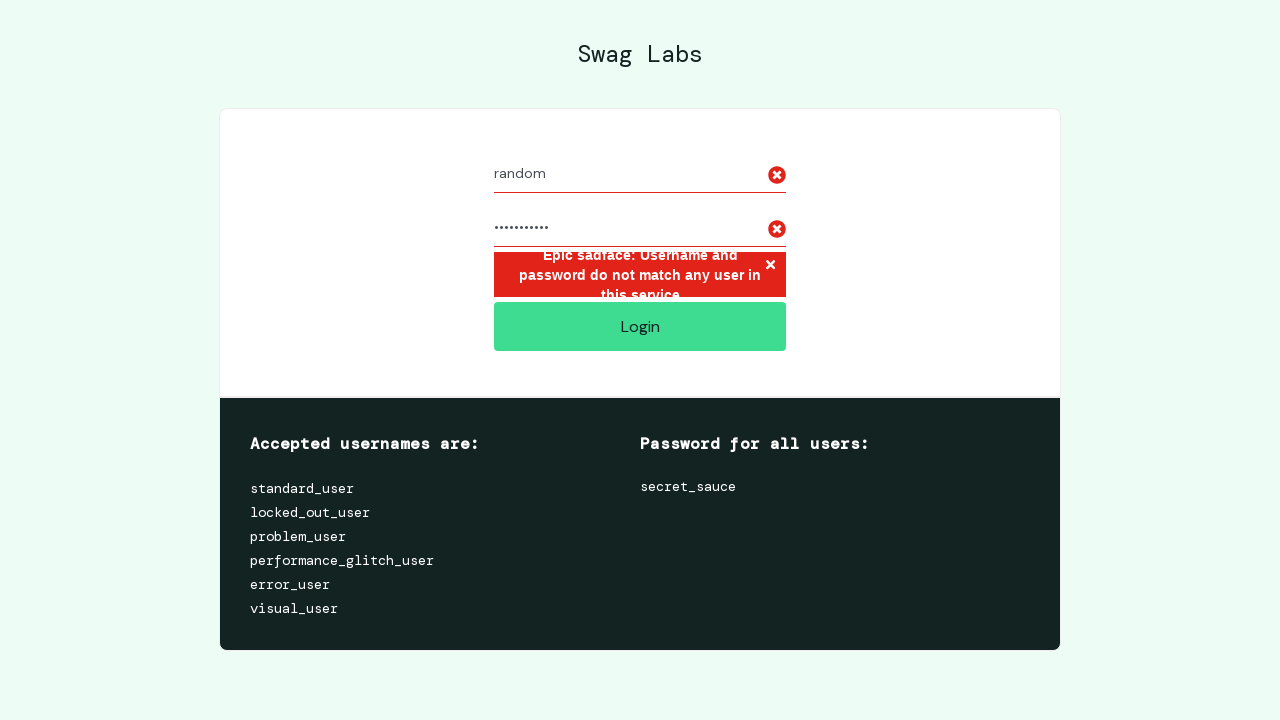